Clicks the footer Downloads link and verifies navigation to the Downloads section

Starting URL: http://synthesis-workshop.com.s3-website-us-east-1.amazonaws.com/

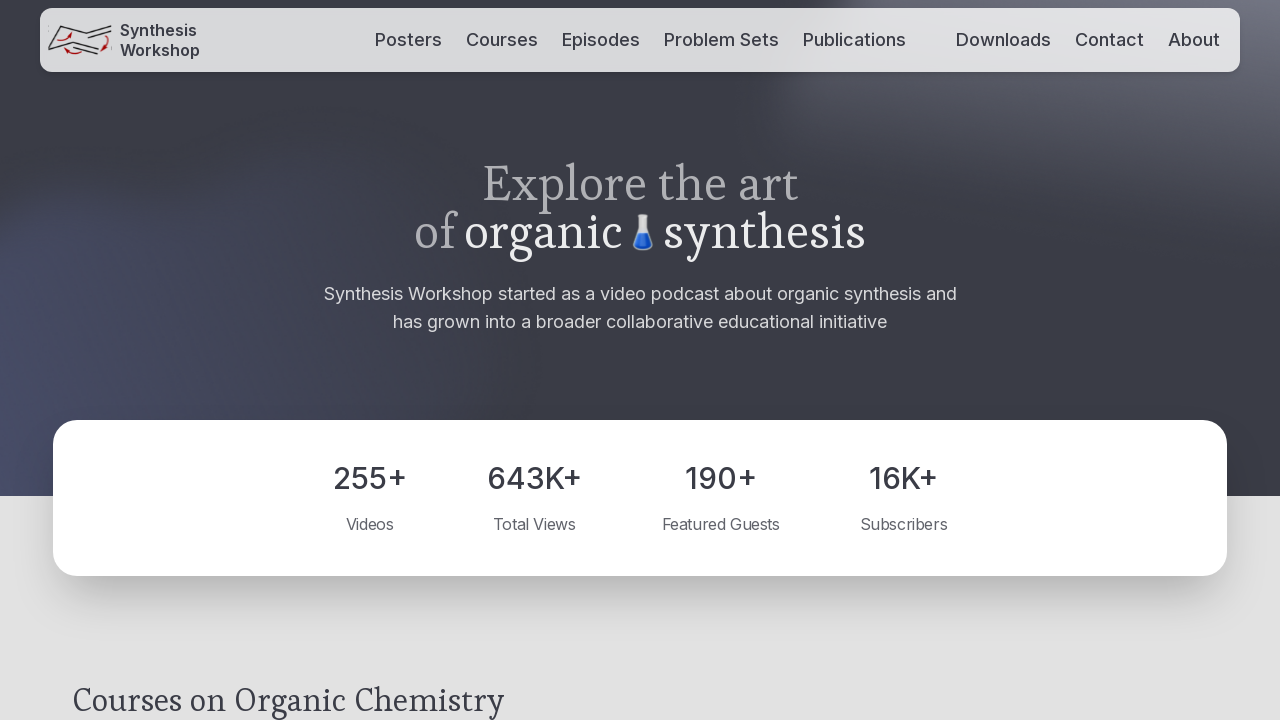

Clicked the Downloads link in footer at (870, 486) on internal:role=contentinfo >> internal:role=link[name="Downloads"i]
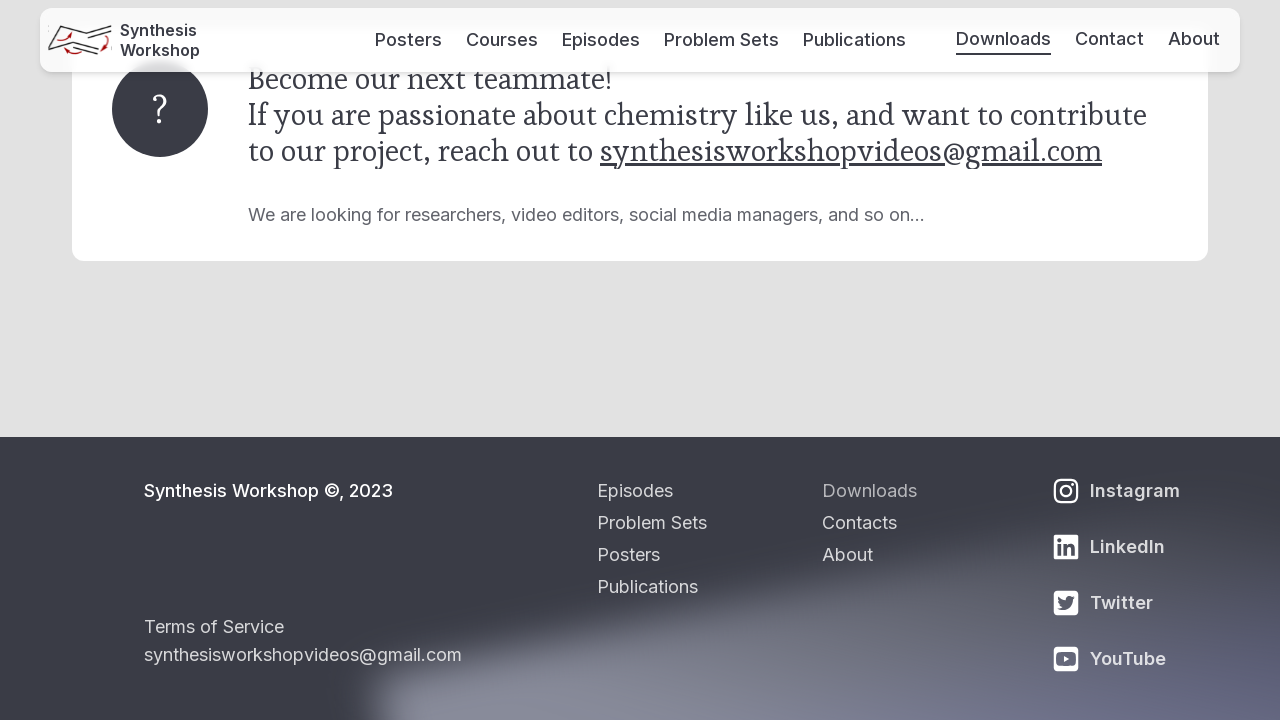

Navigation to Downloads section completed (URL verified)
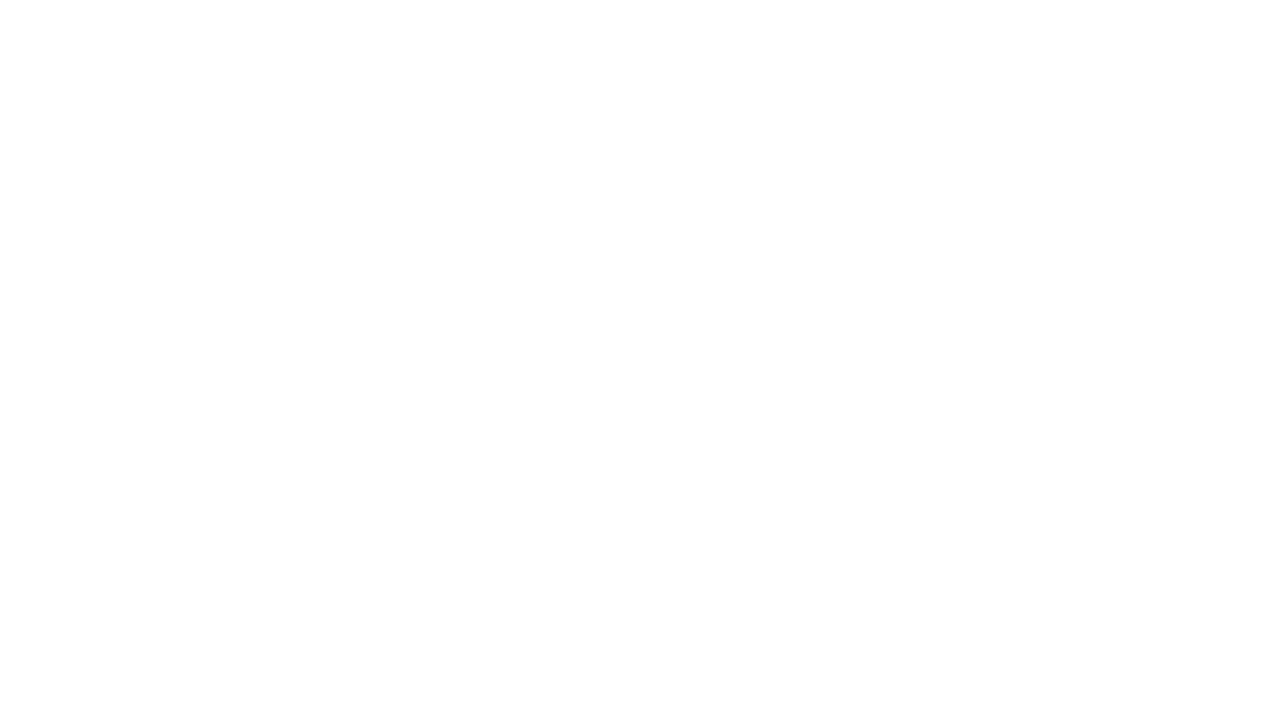

Downloads heading is visible on the page
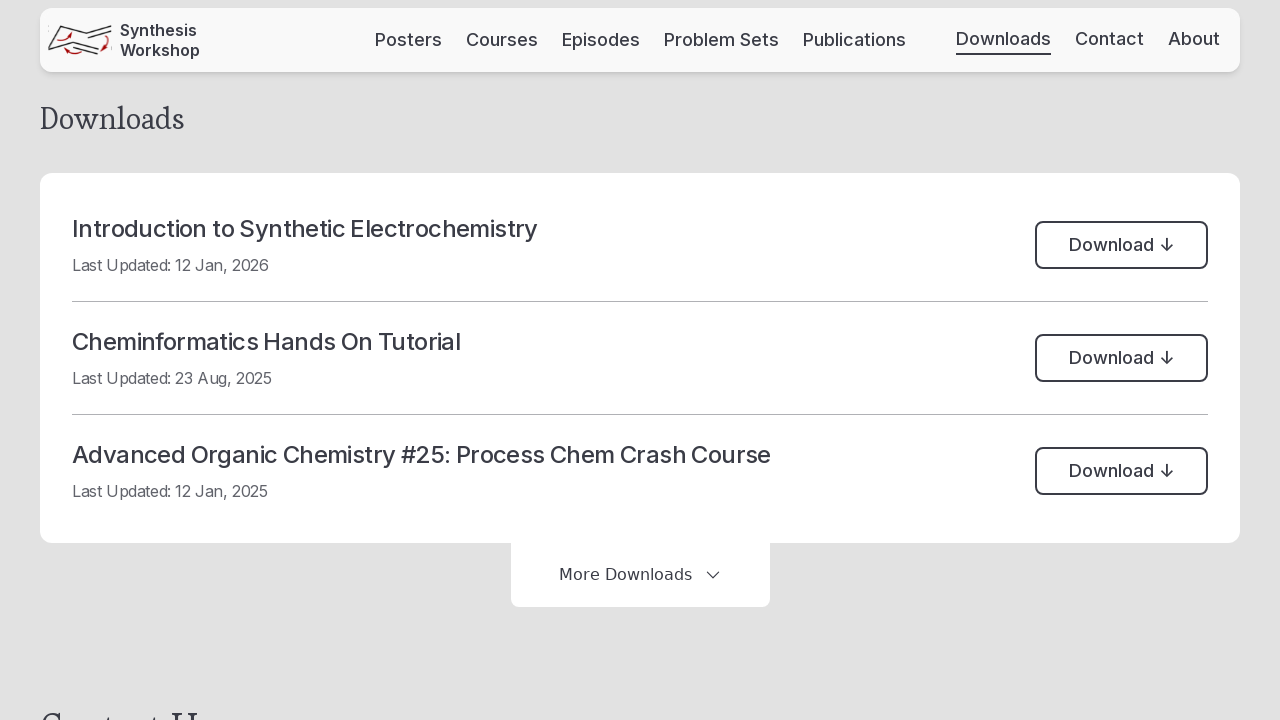

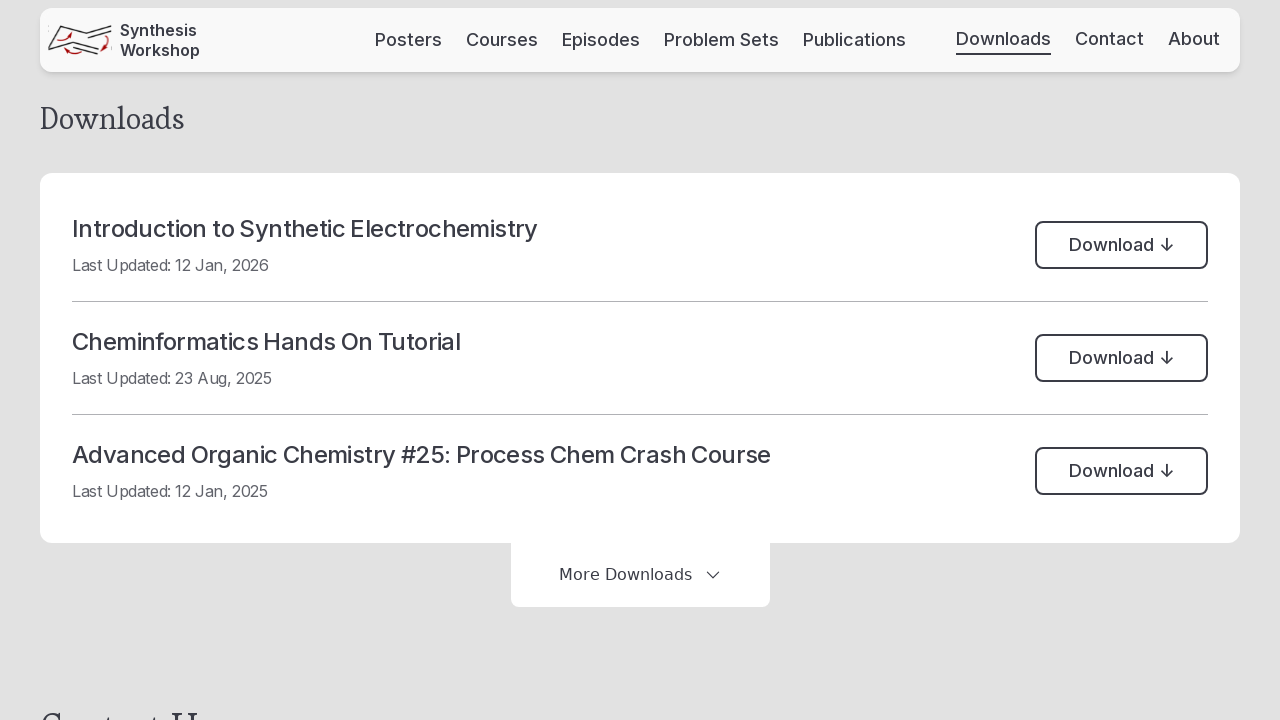